Tests double-click functionality on jQuery API documentation page by switching to an iframe and performing a double-click action on a div element

Starting URL: http://api.jquery.com/dblclick/

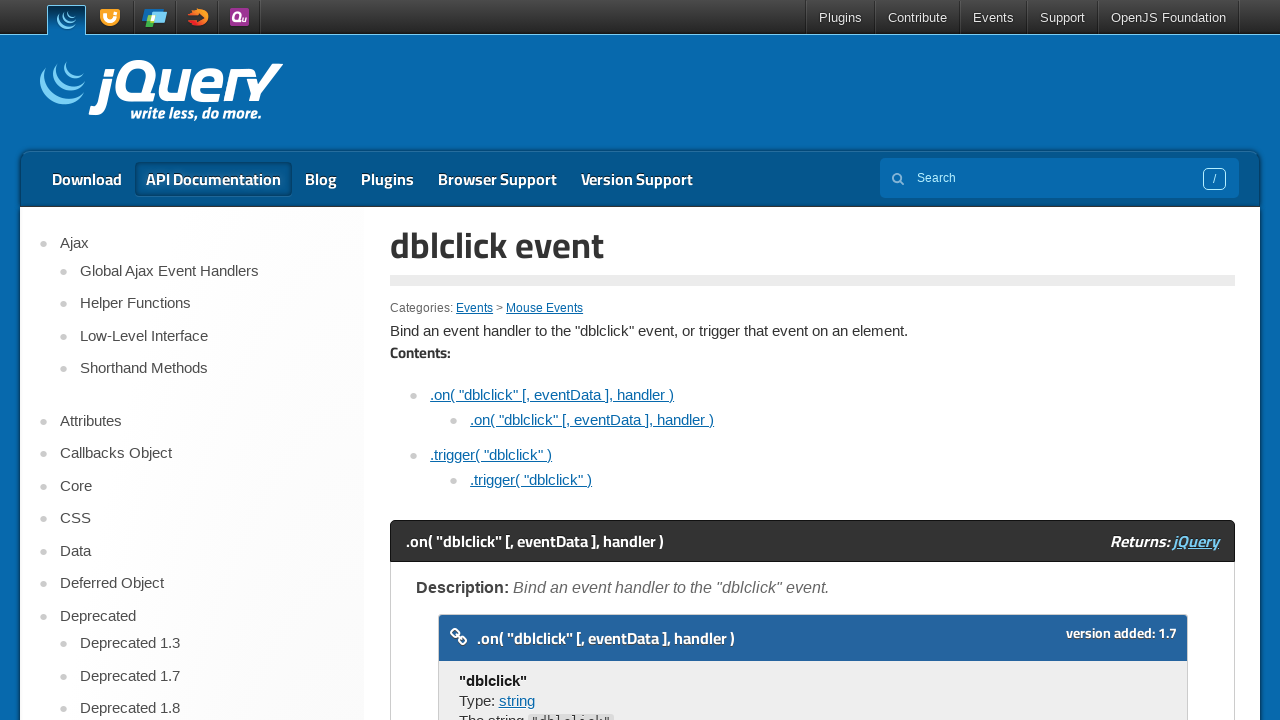

Located first iframe on the page
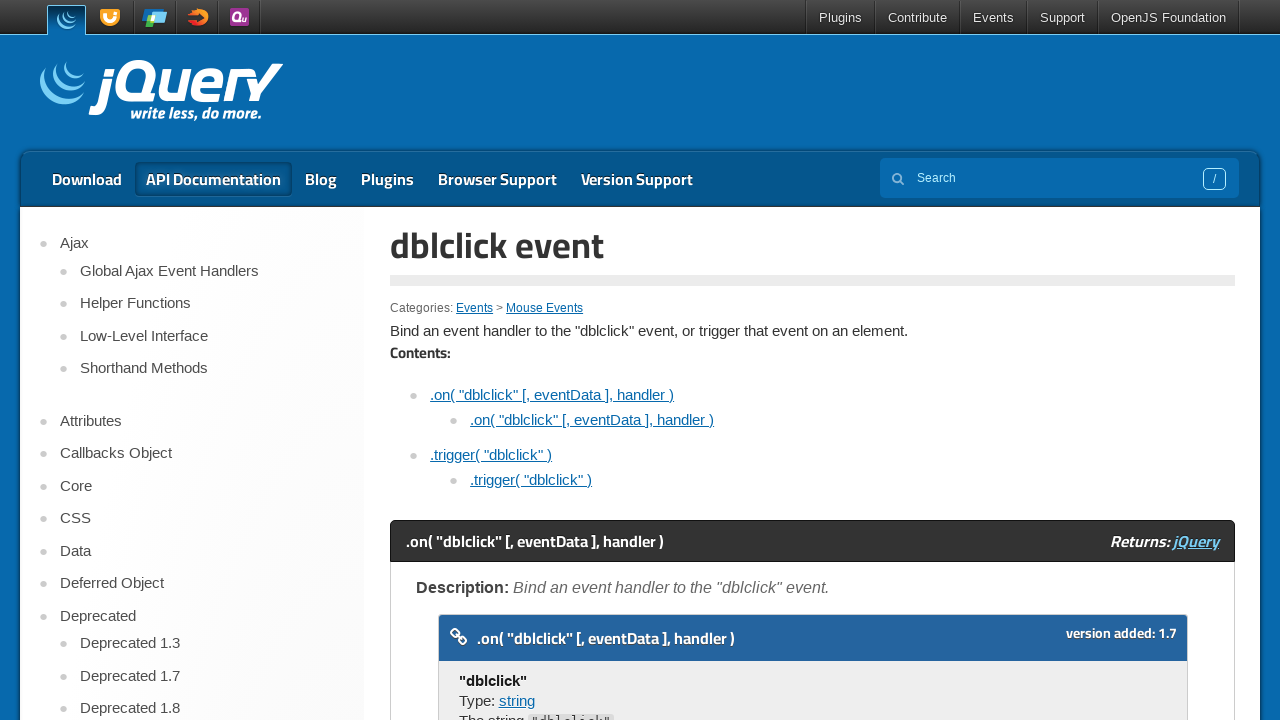

Located div element inside iframe
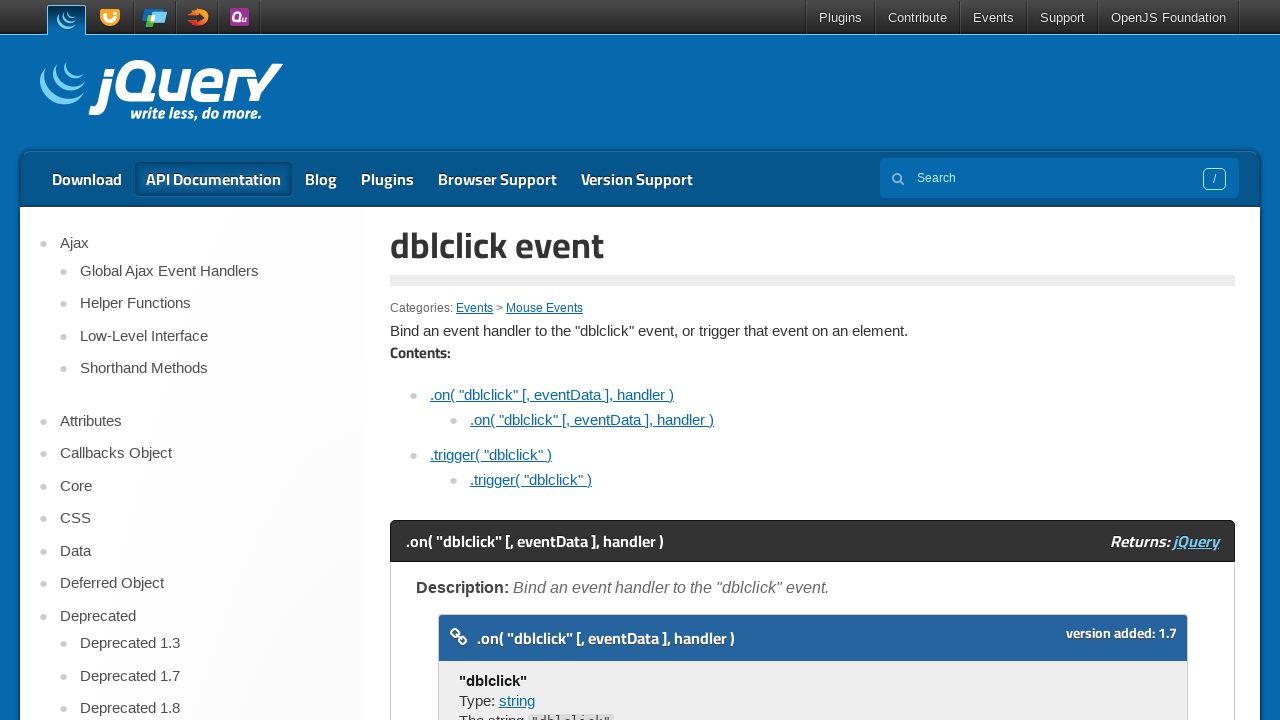

Performed double-click action on div element in iframe at (478, 360) on iframe >> nth=0 >> internal:control=enter-frame >> body > div:first-child
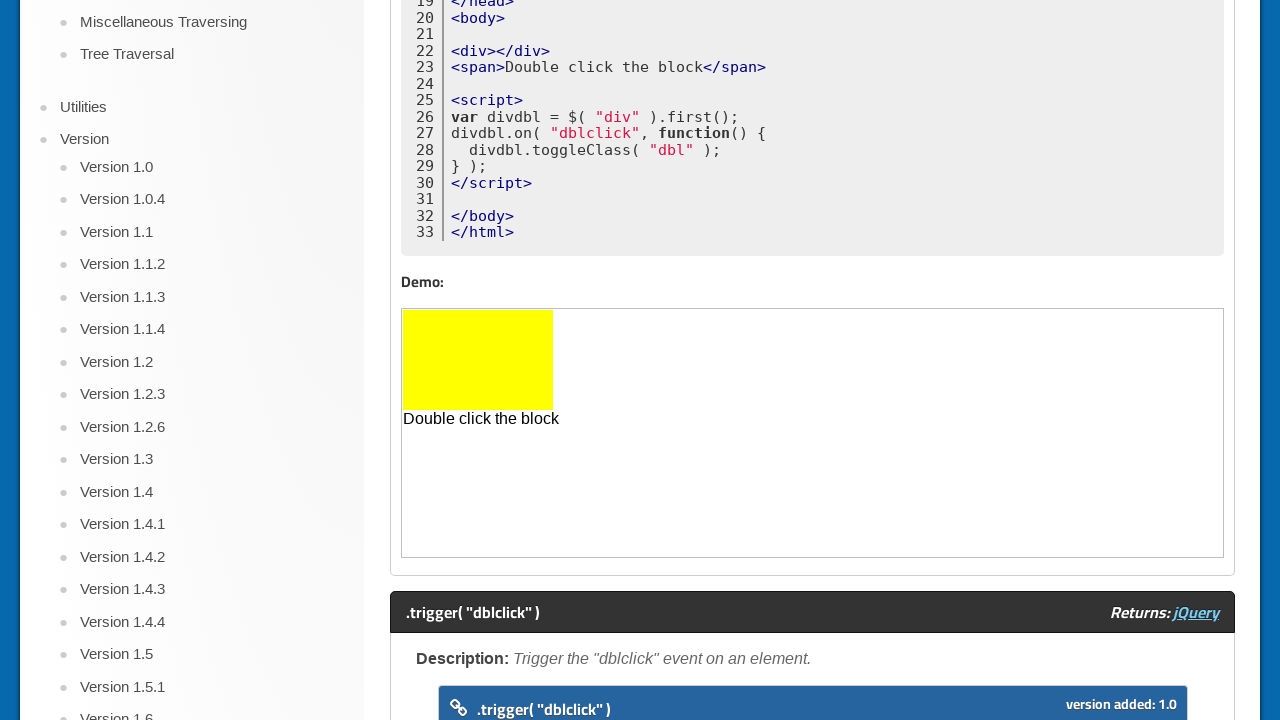

Waited 2000ms for double-click action to complete
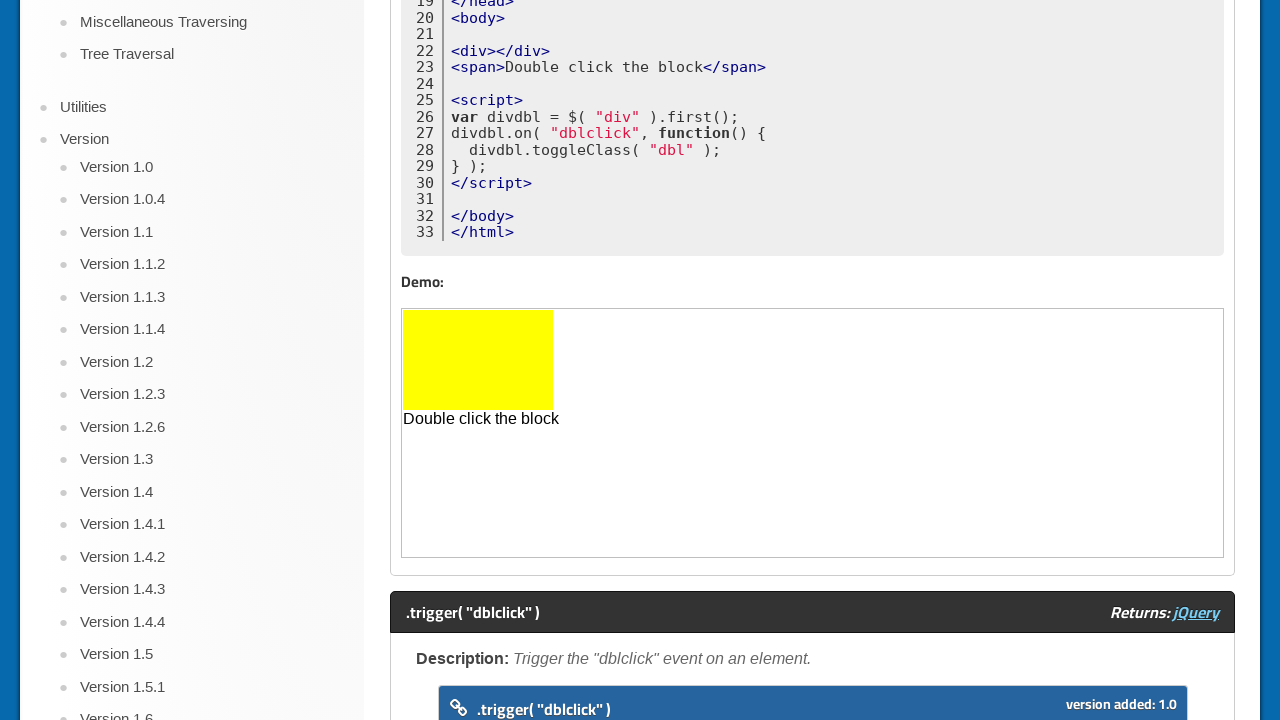

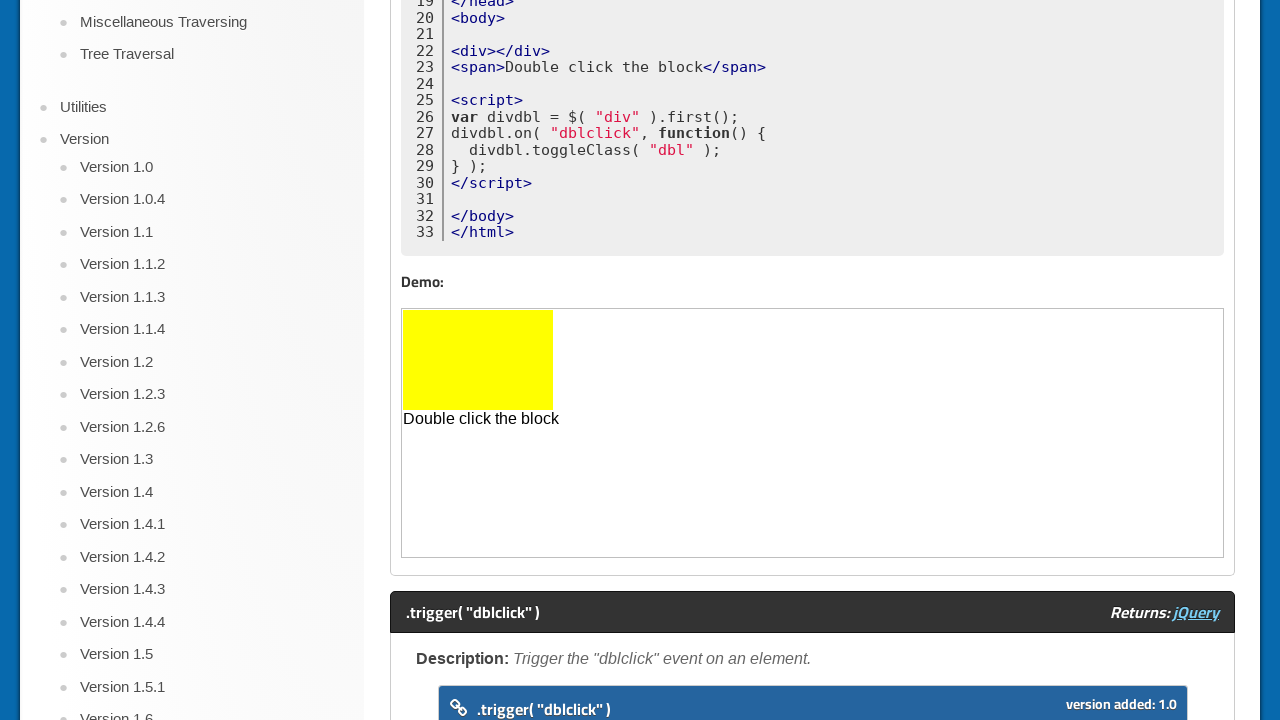